Tests cookie manipulation by adding a new cookie, refreshing the display, and then deleting the cookie to verify the changes

Starting URL: https://bonigarcia.dev/selenium-webdriver-java/cookies.html

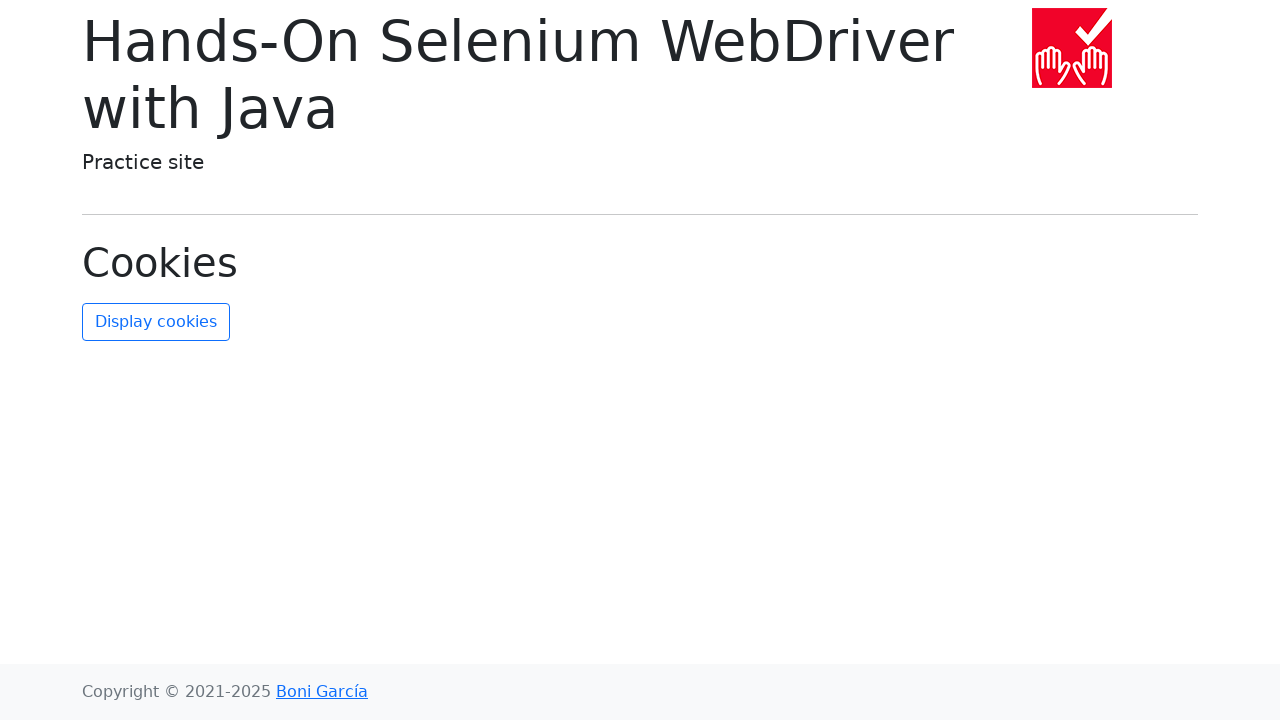

Added new cookie 'age' with value '21'
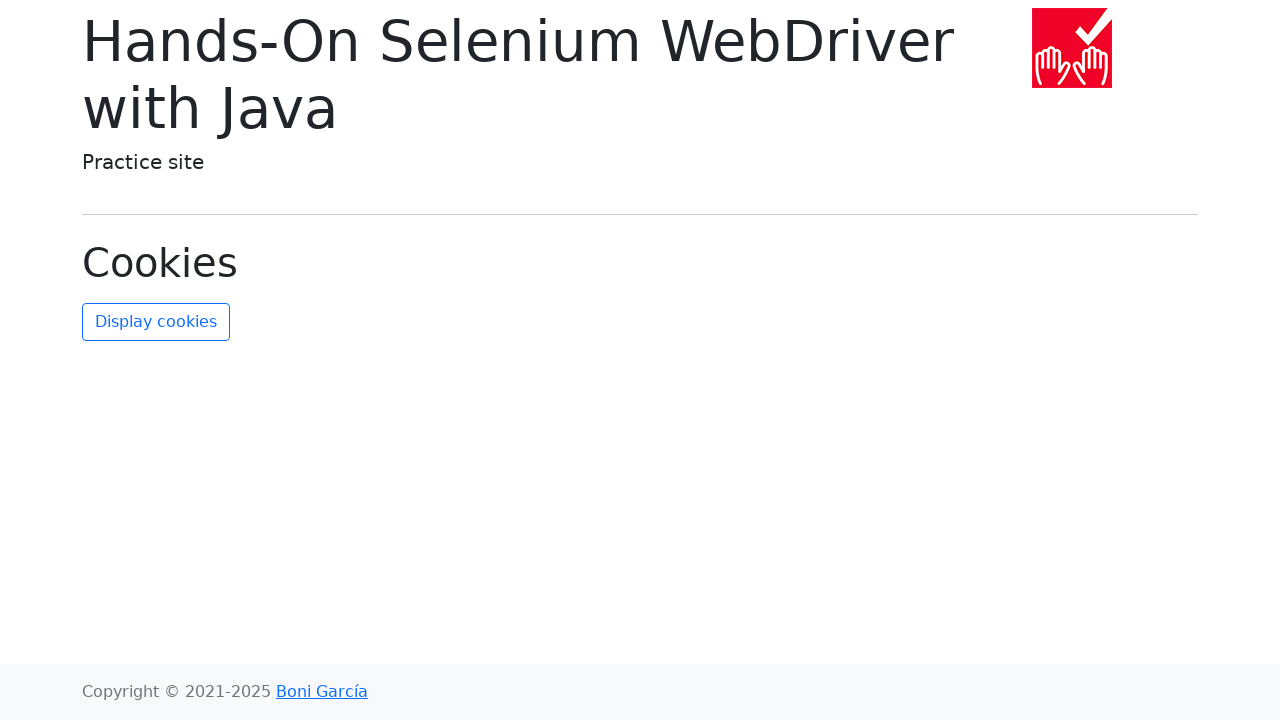

Clicked refresh cookies button to display updated cookies at (156, 322) on #refresh-cookies
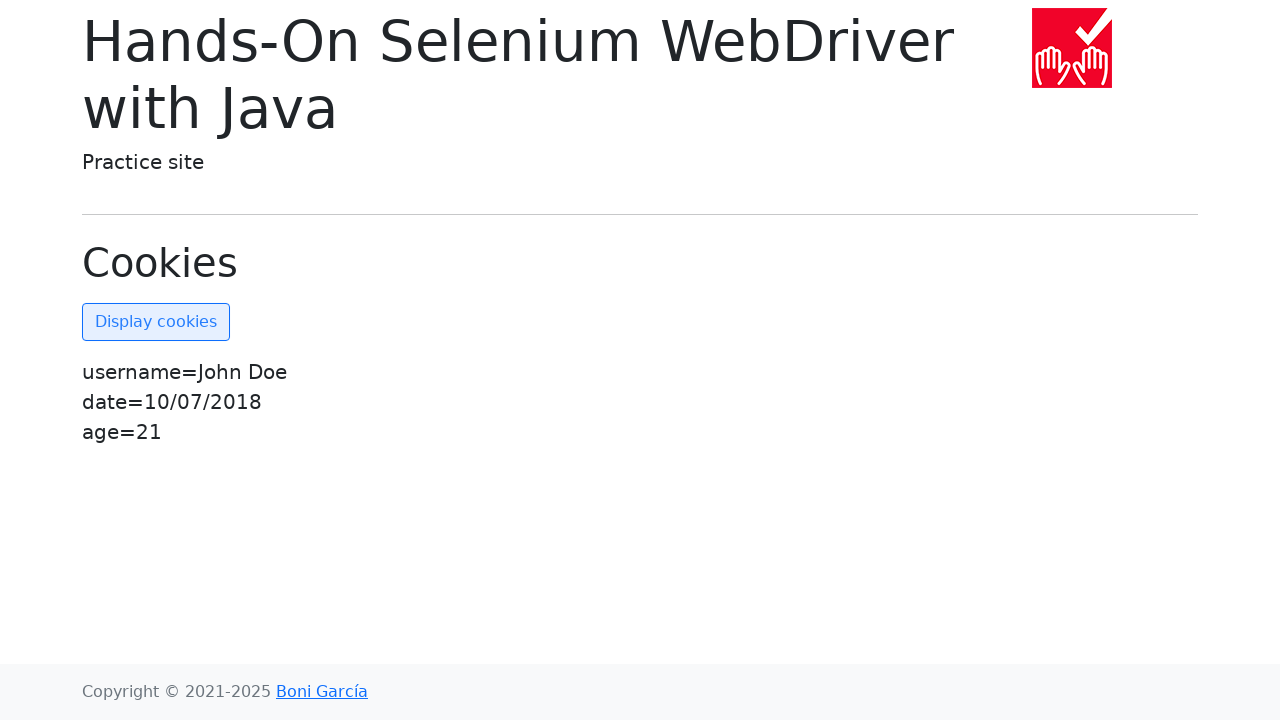

Waited for cookies list to update
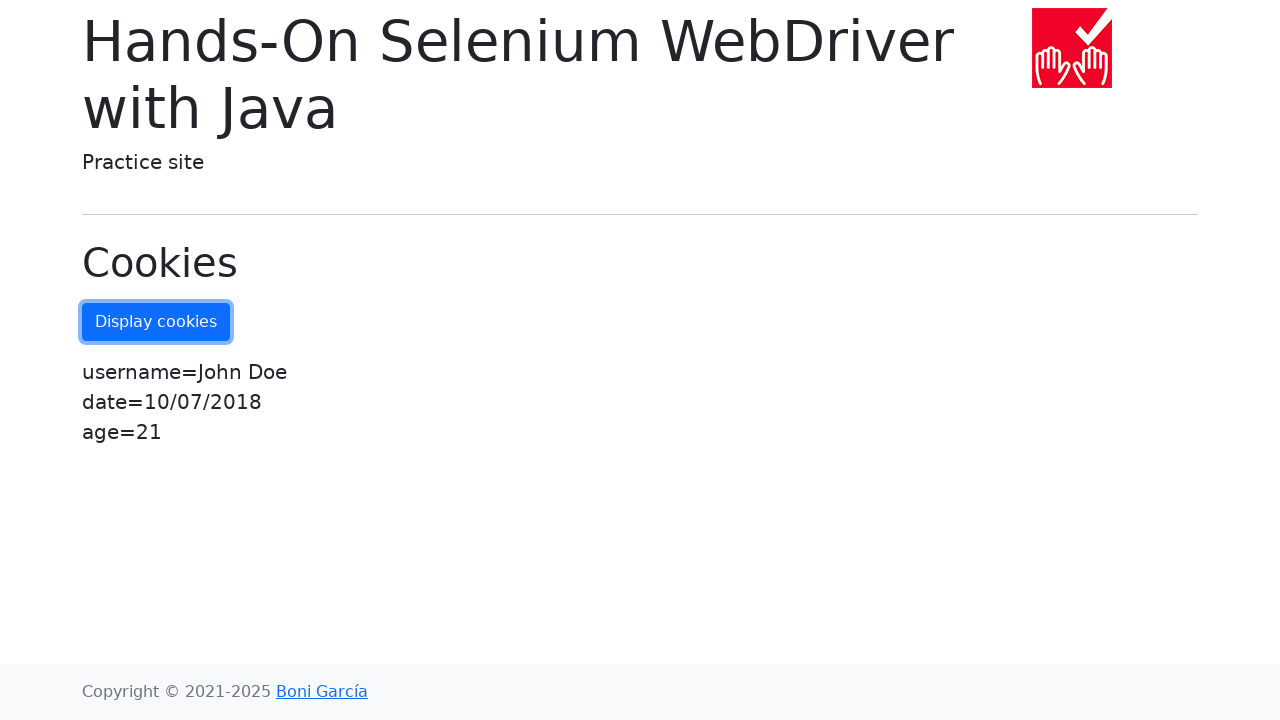

Clicked refresh cookies button again to verify cookie changes at (156, 322) on #refresh-cookies
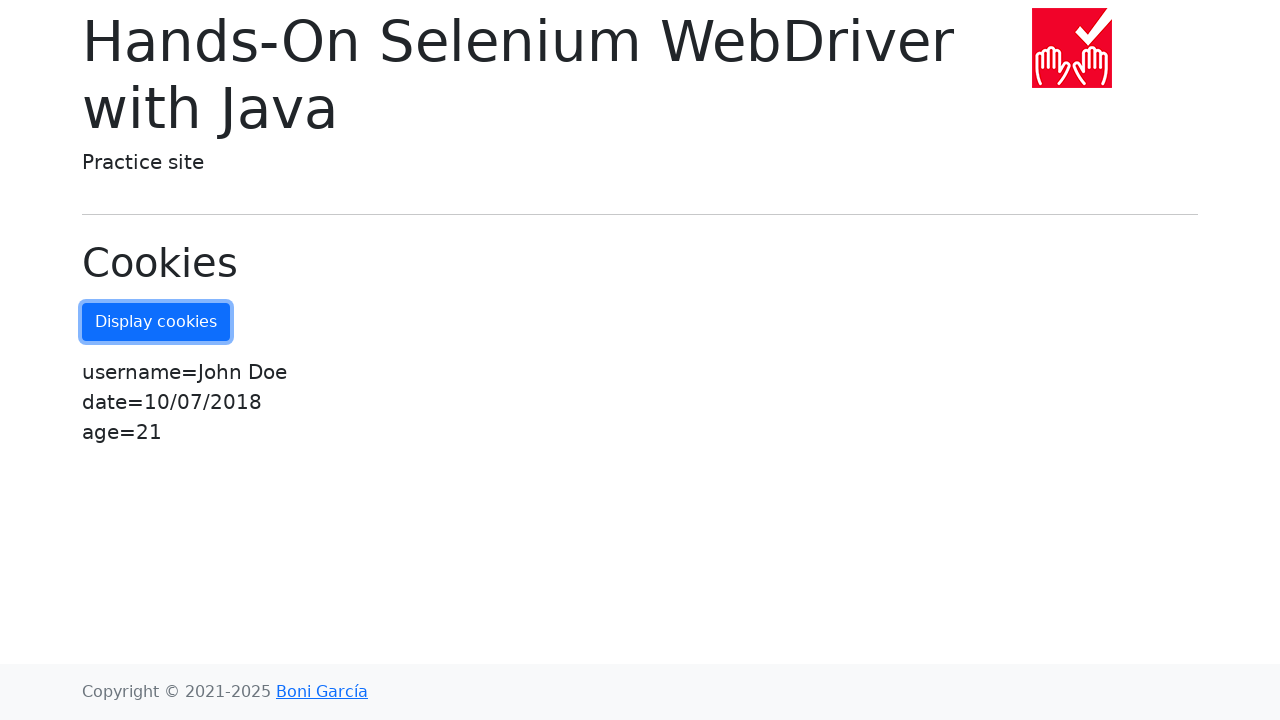

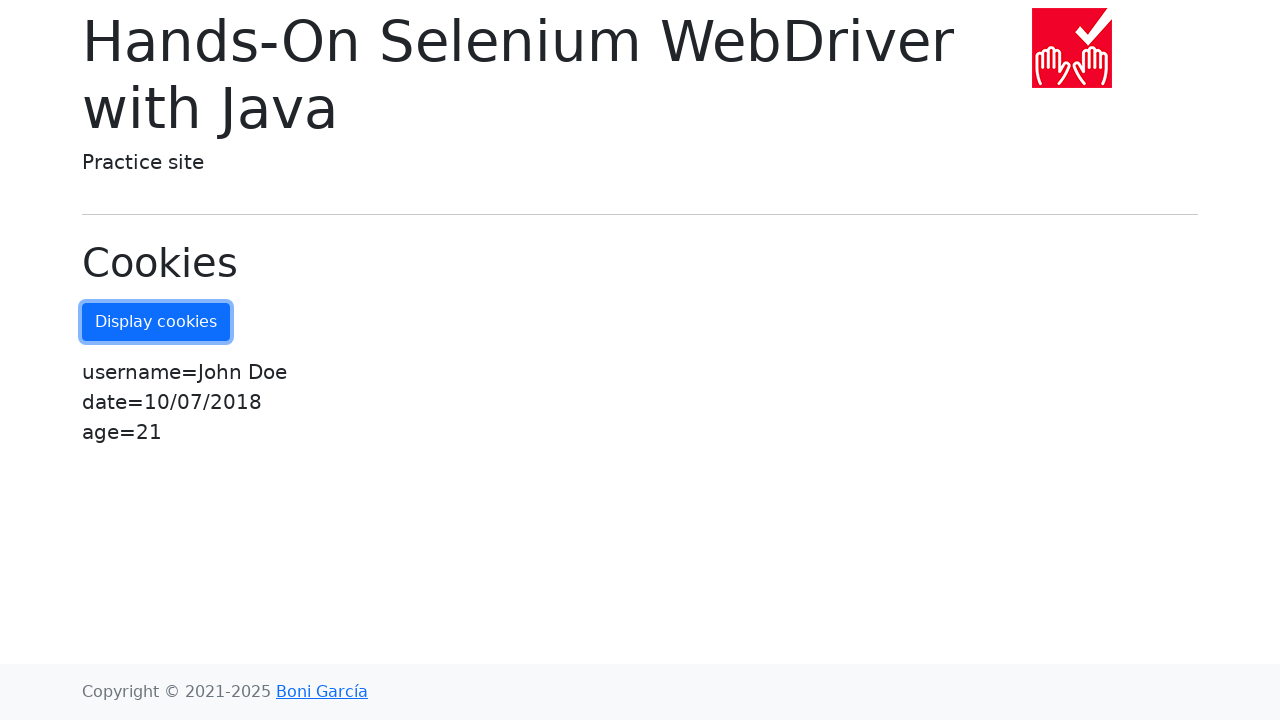